Tests window switching functionality by opening a new tab and switching to it

Starting URL: https://www.letskodeit.com/practice

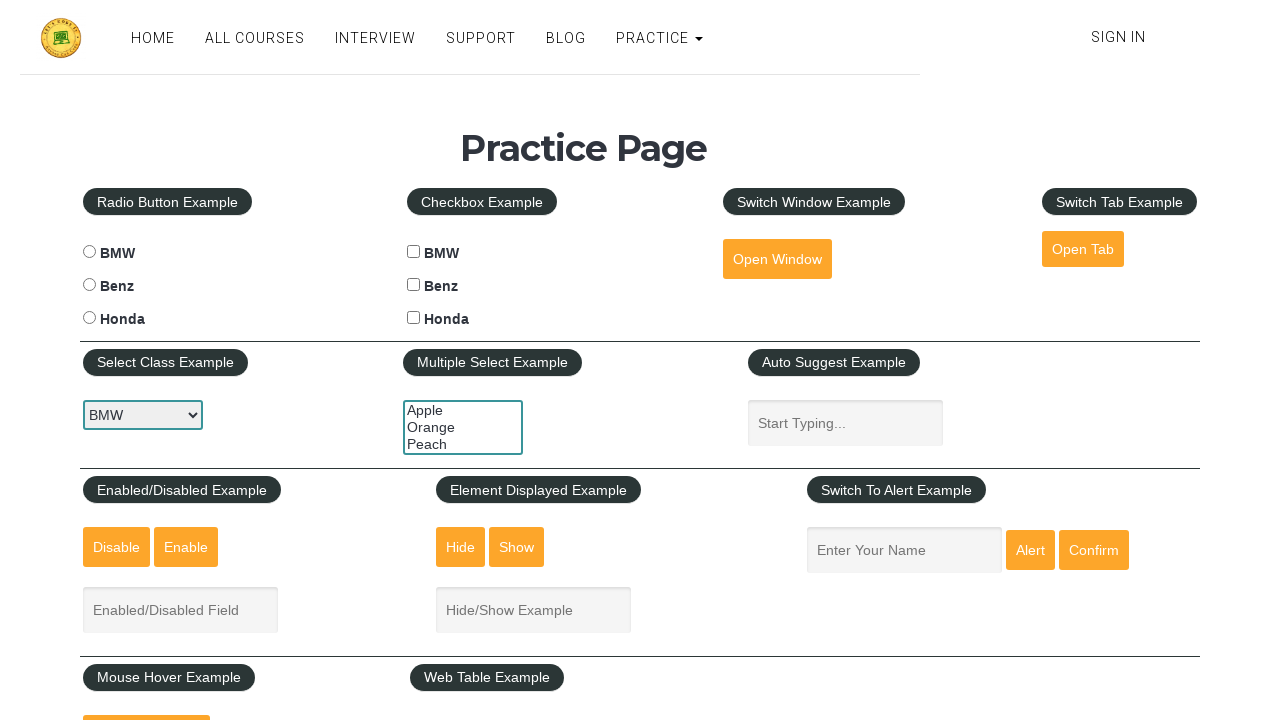

Clicked button to open new tab at (1083, 249) on #opentab
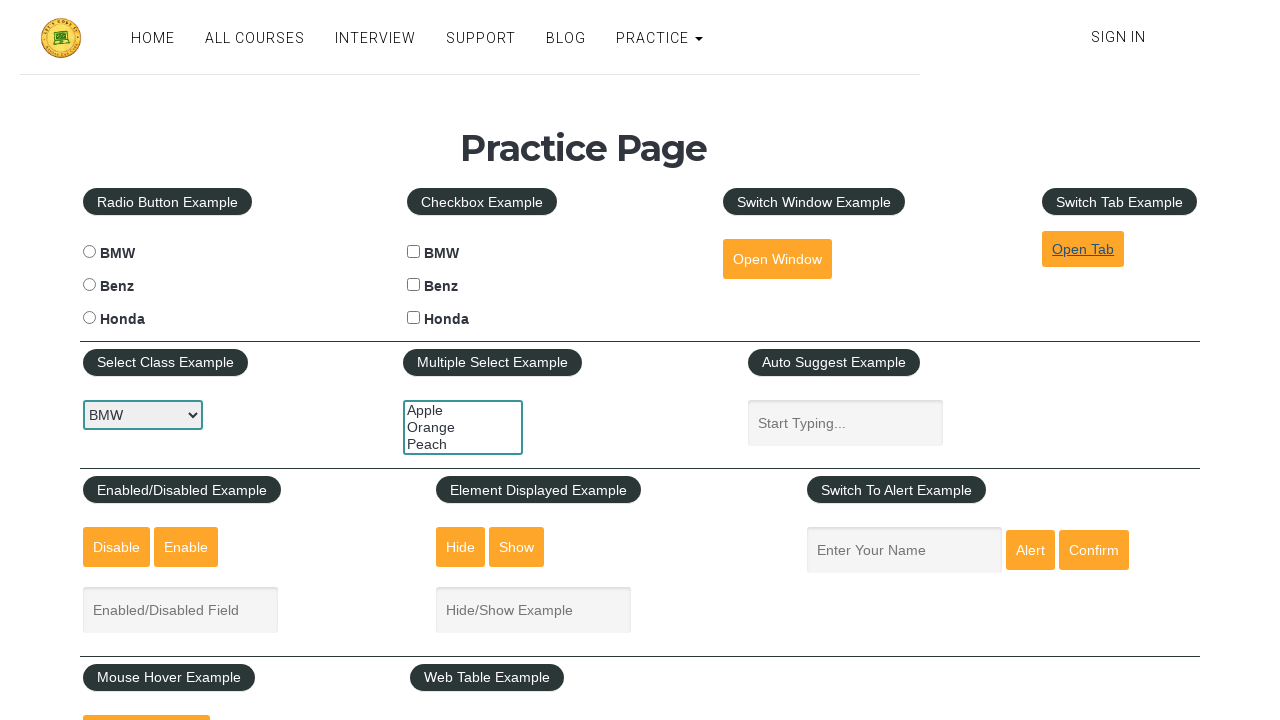

New tab opened and page object captured
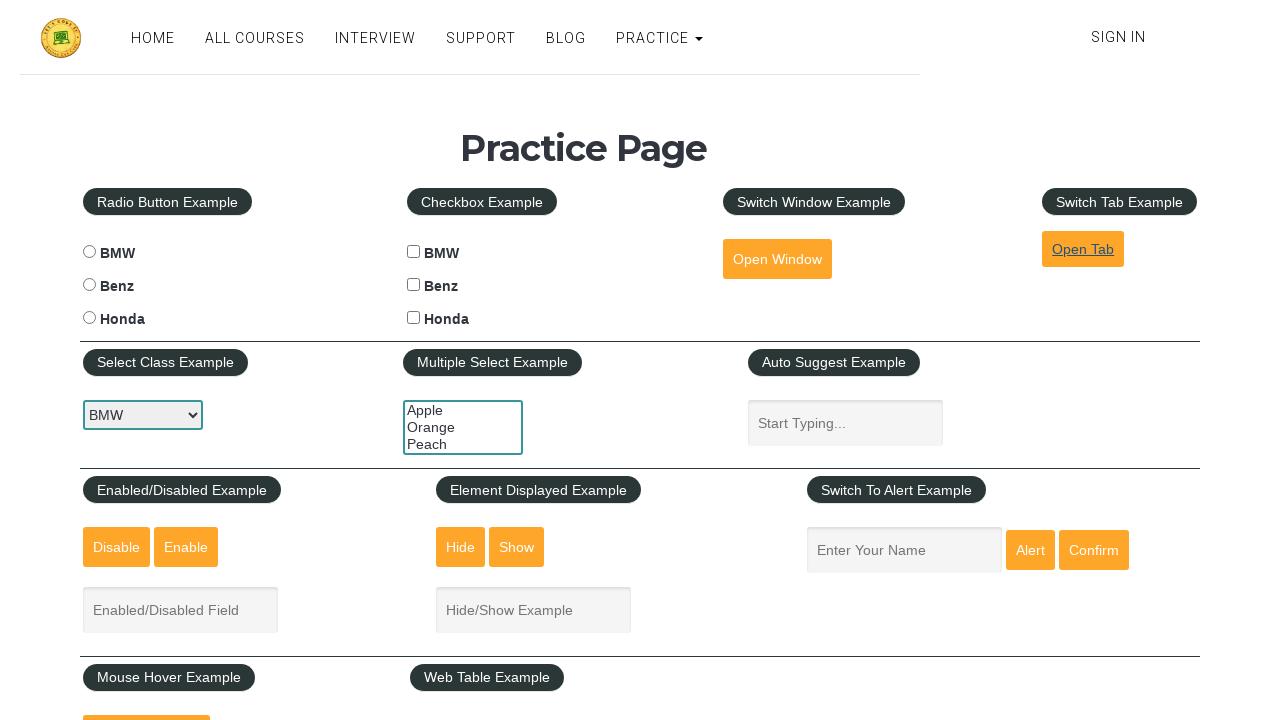

Switched to new tab and waited for page to load
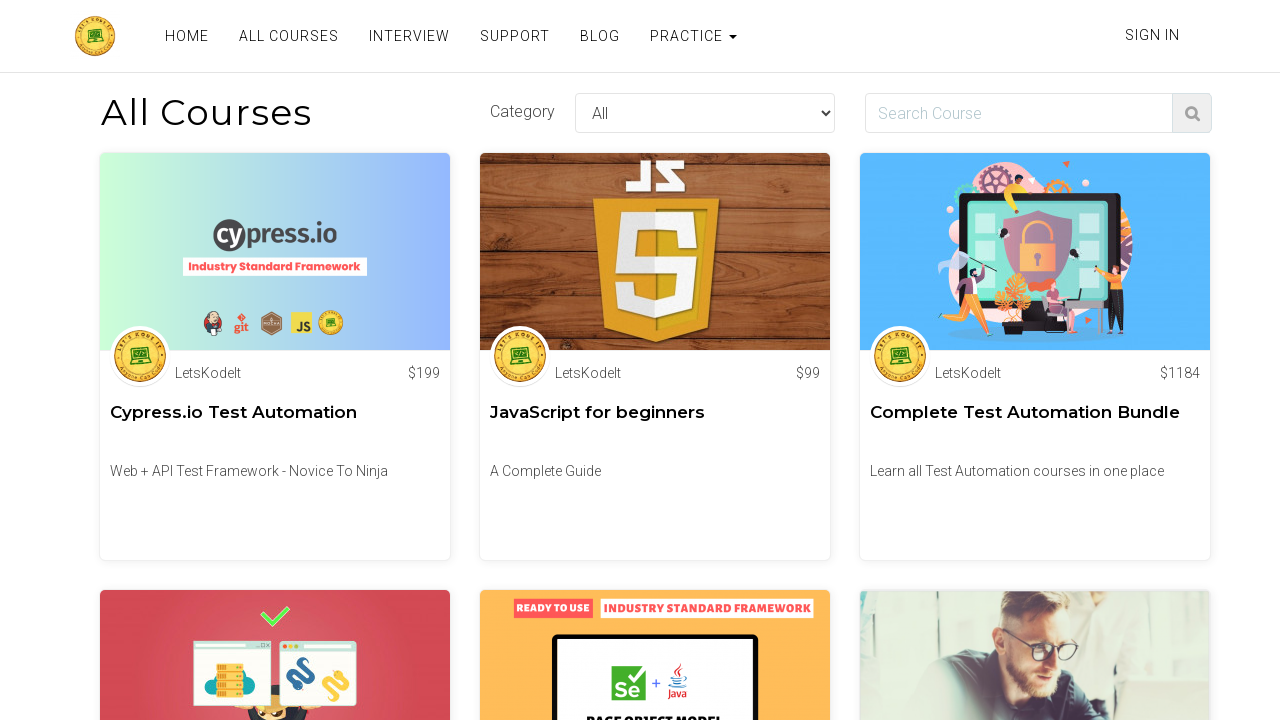

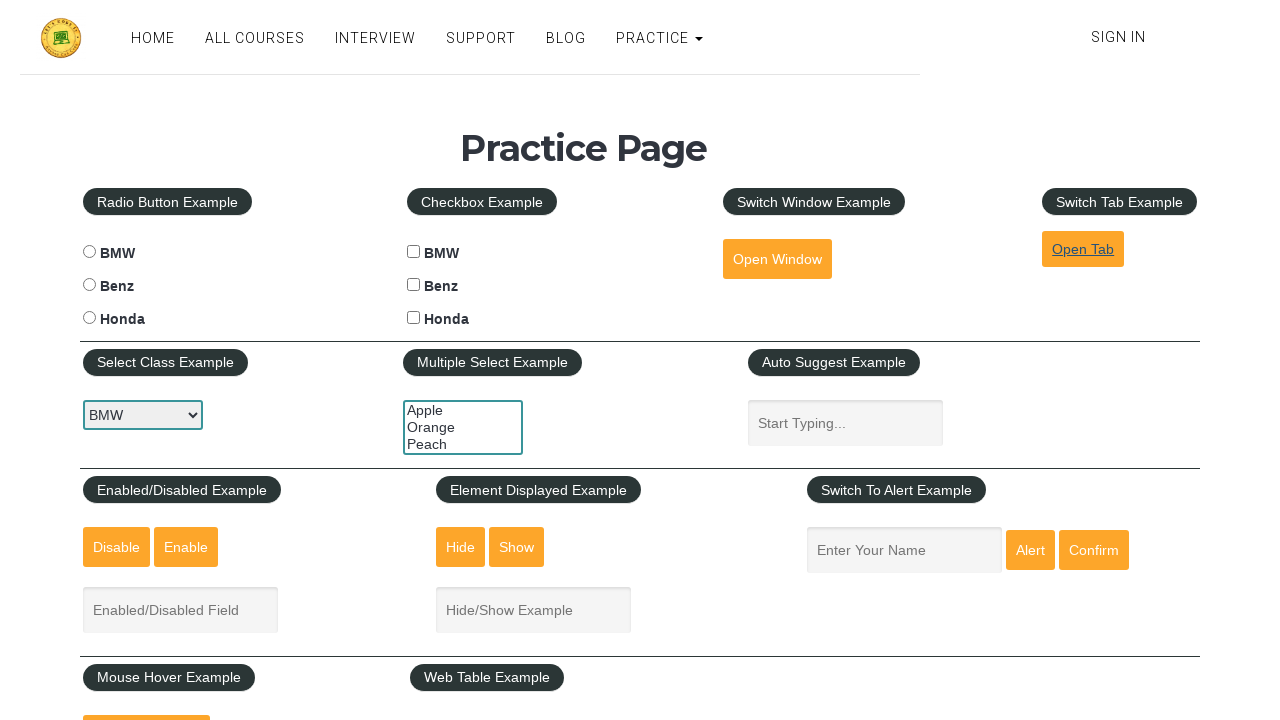